Tests that the complete all checkbox updates state when individual items are completed or cleared

Starting URL: https://demo.playwright.dev/todomvc

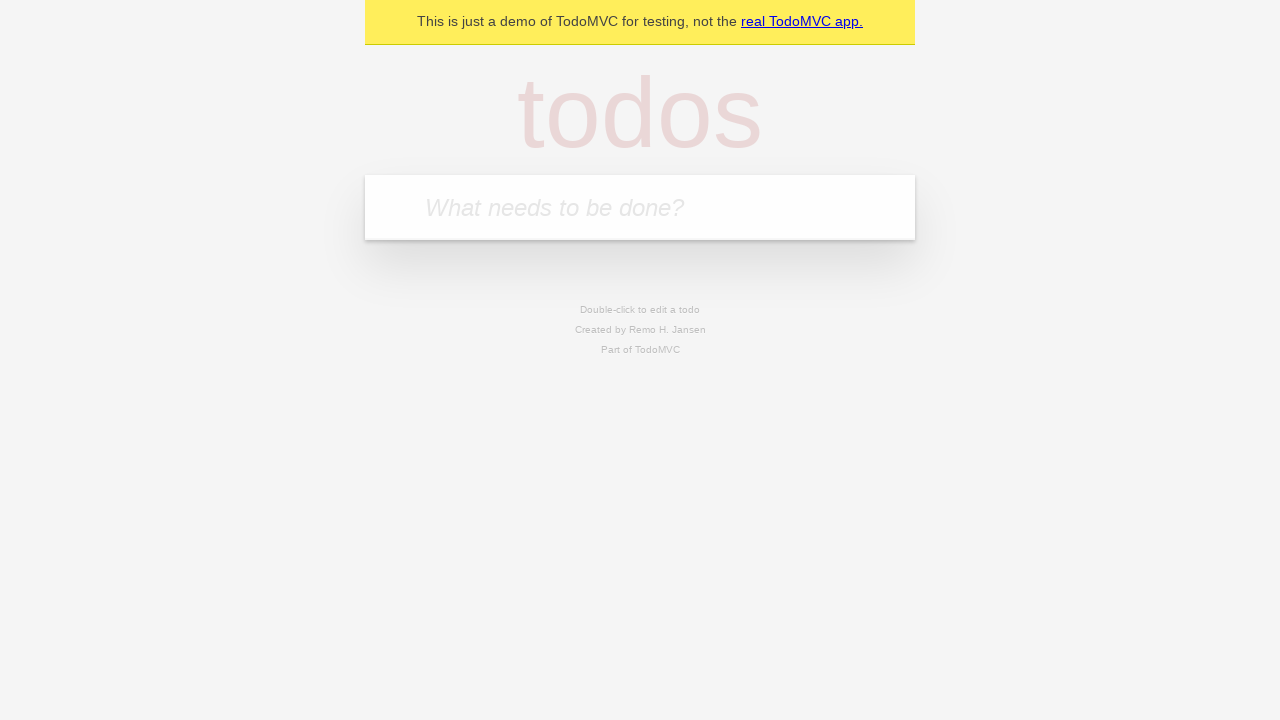

Filled new todo input with 'buy some cheese' on .new-todo
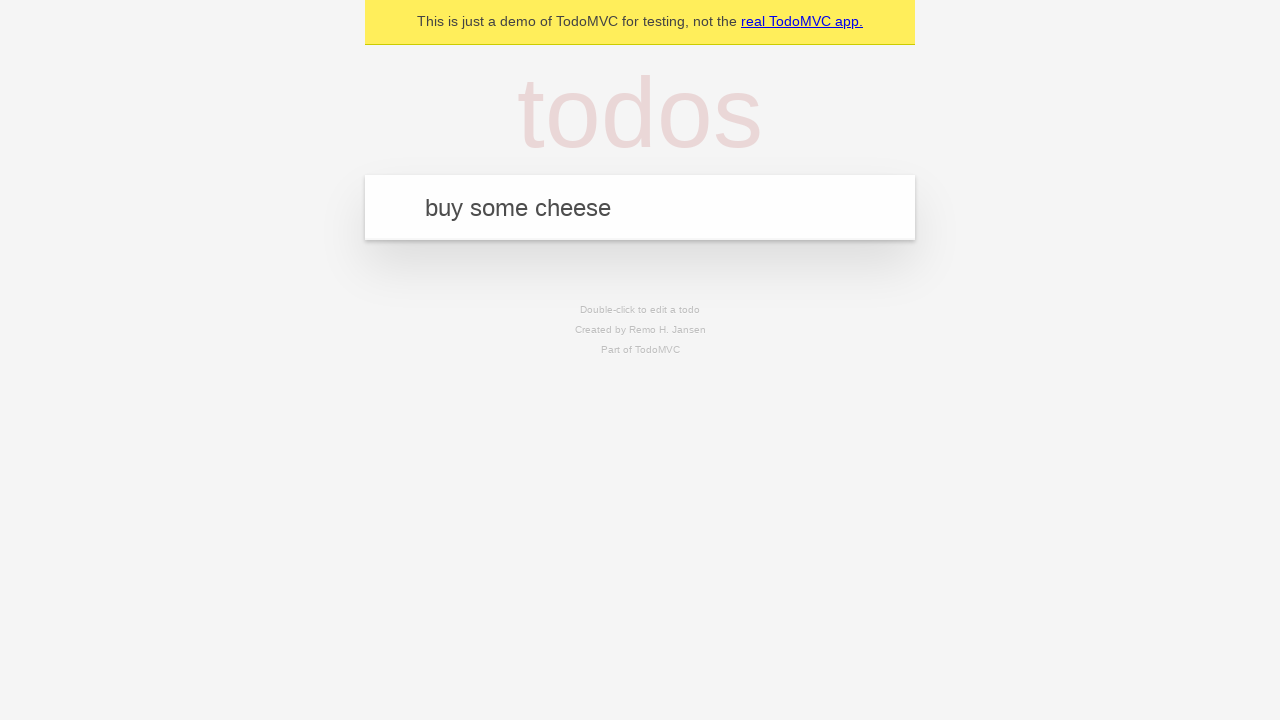

Pressed Enter to create first todo on .new-todo
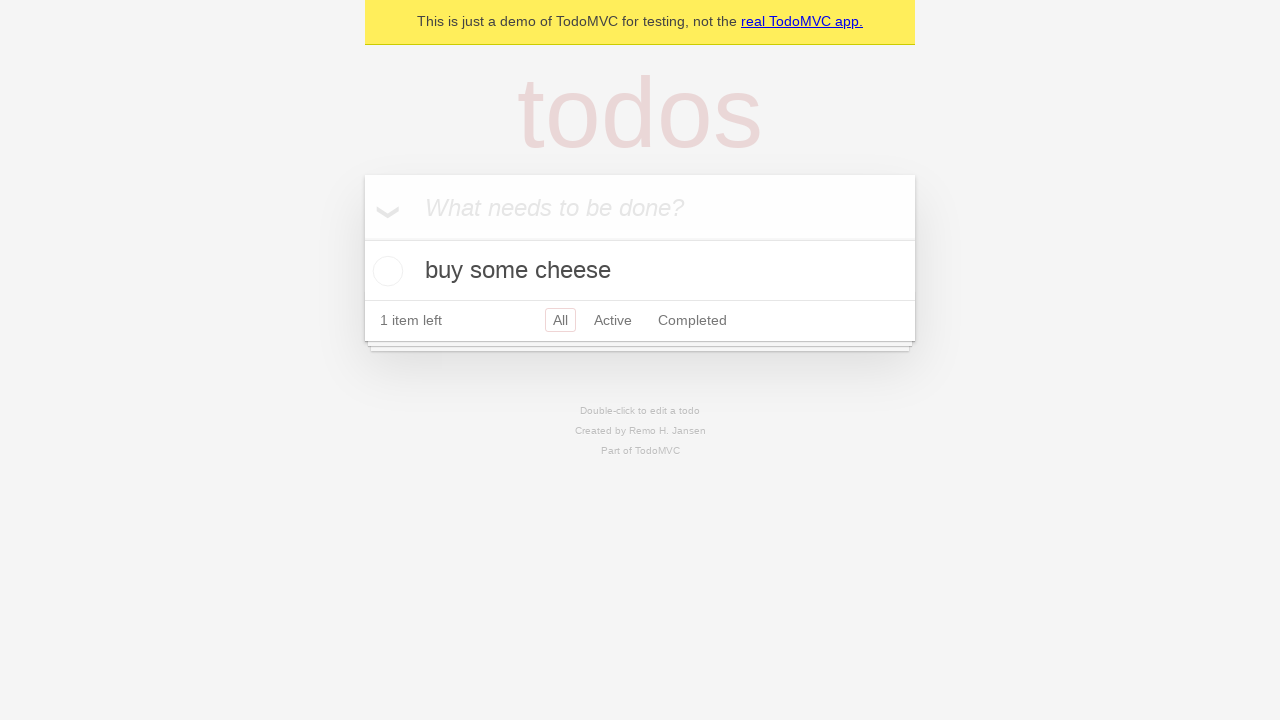

Filled new todo input with 'feed the cat' on .new-todo
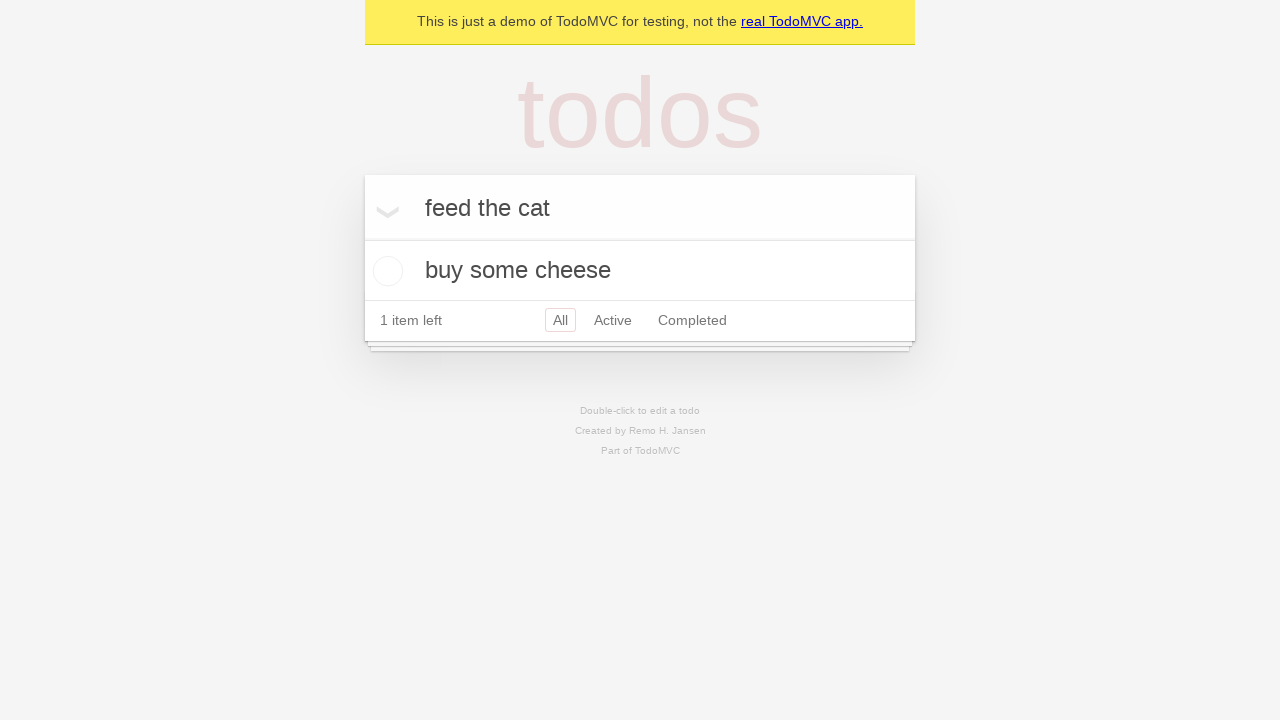

Pressed Enter to create second todo on .new-todo
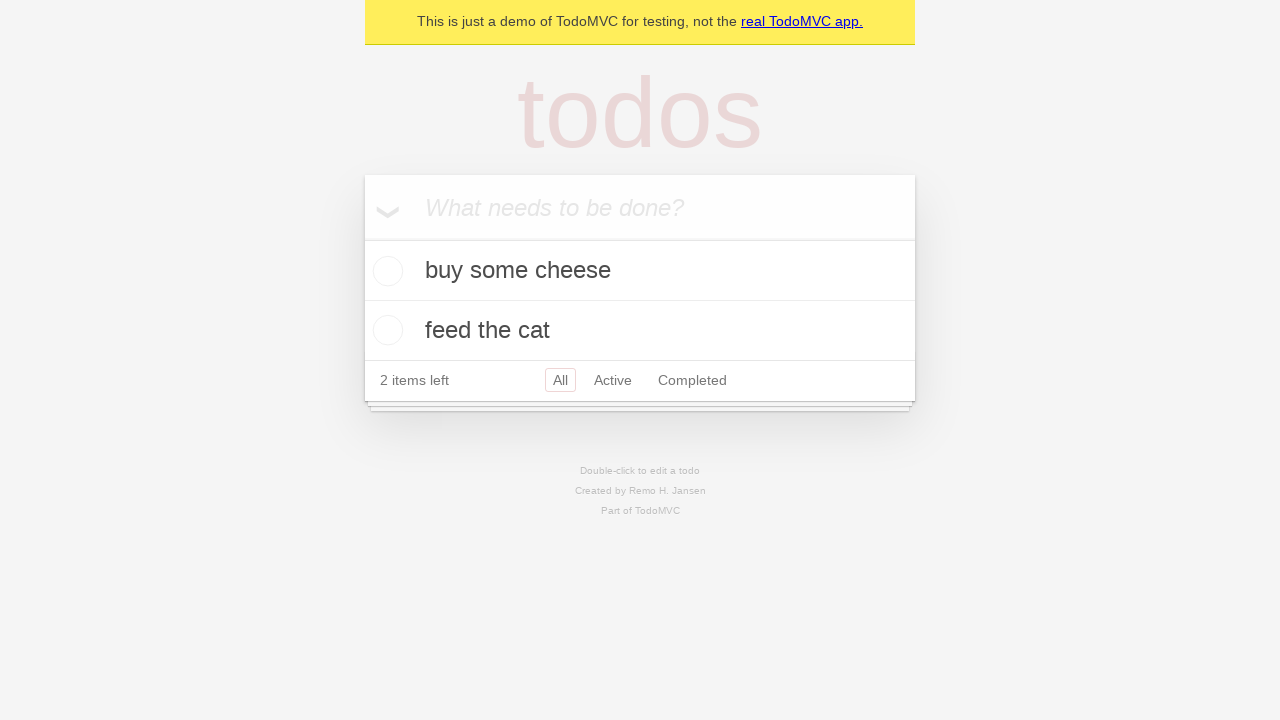

Filled new todo input with 'book a doctors appointment' on .new-todo
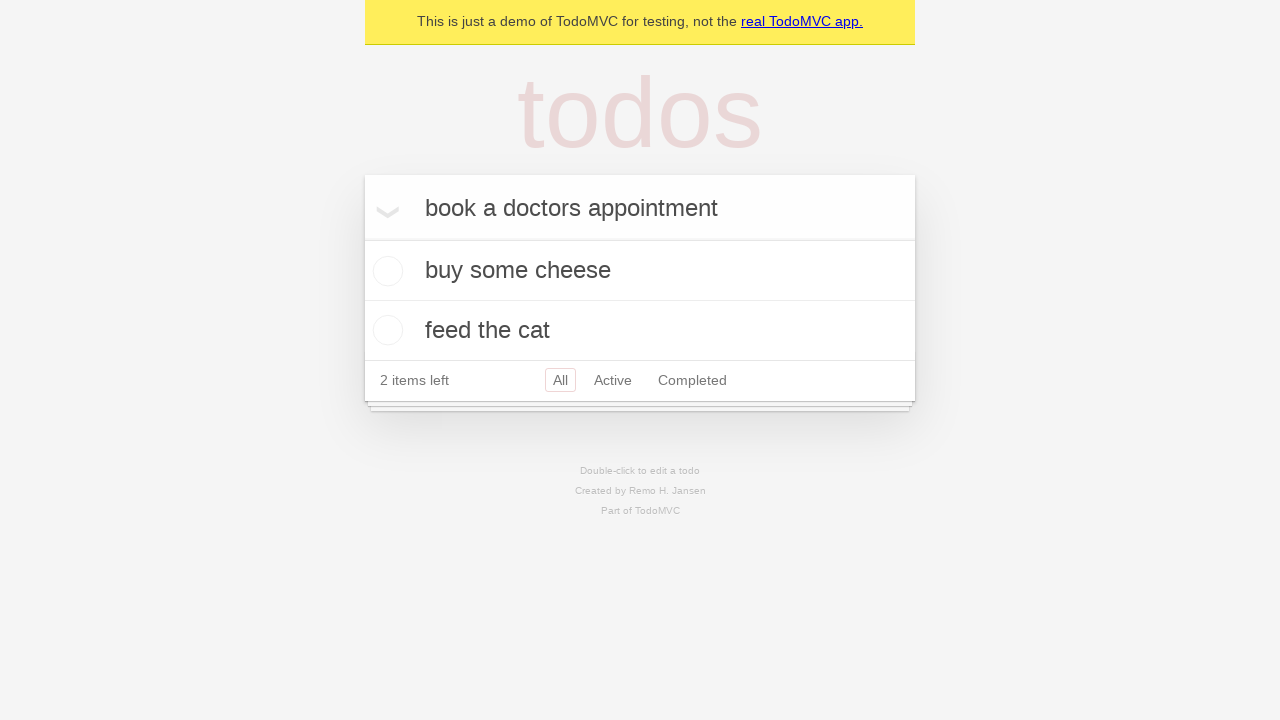

Pressed Enter to create third todo on .new-todo
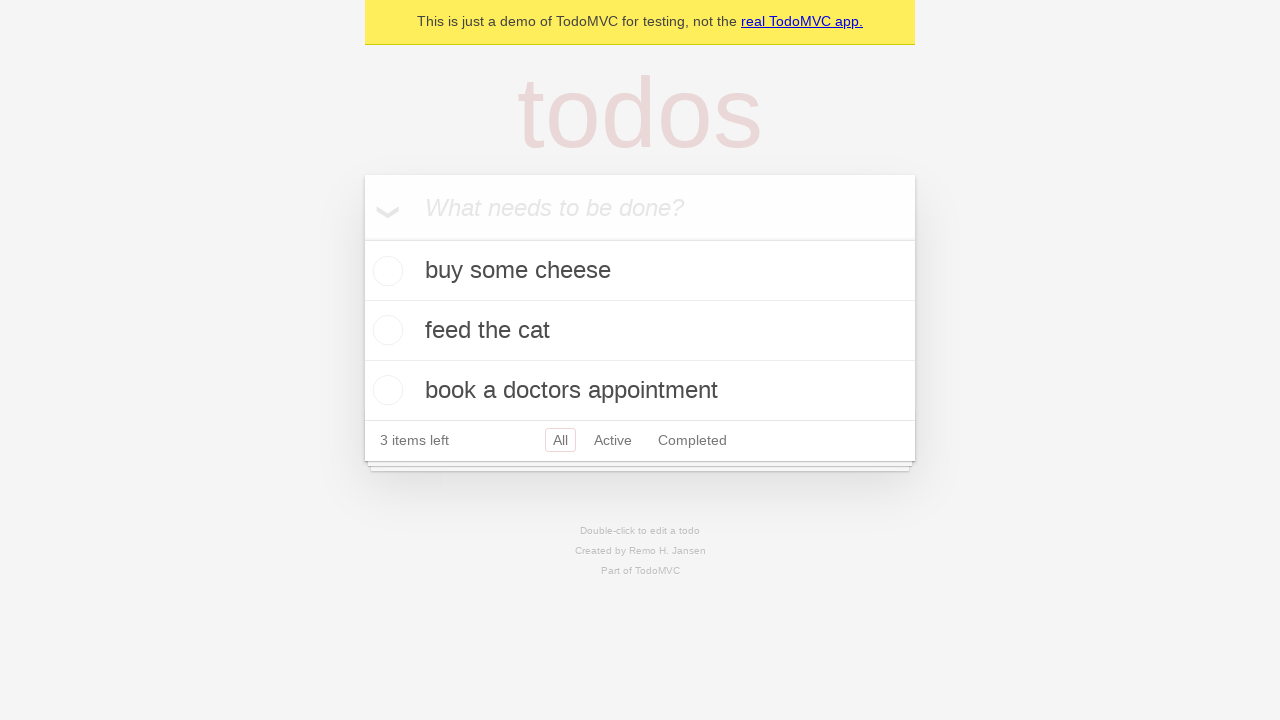

Checked the toggle all checkbox to mark all todos as complete at (362, 238) on .toggle-all
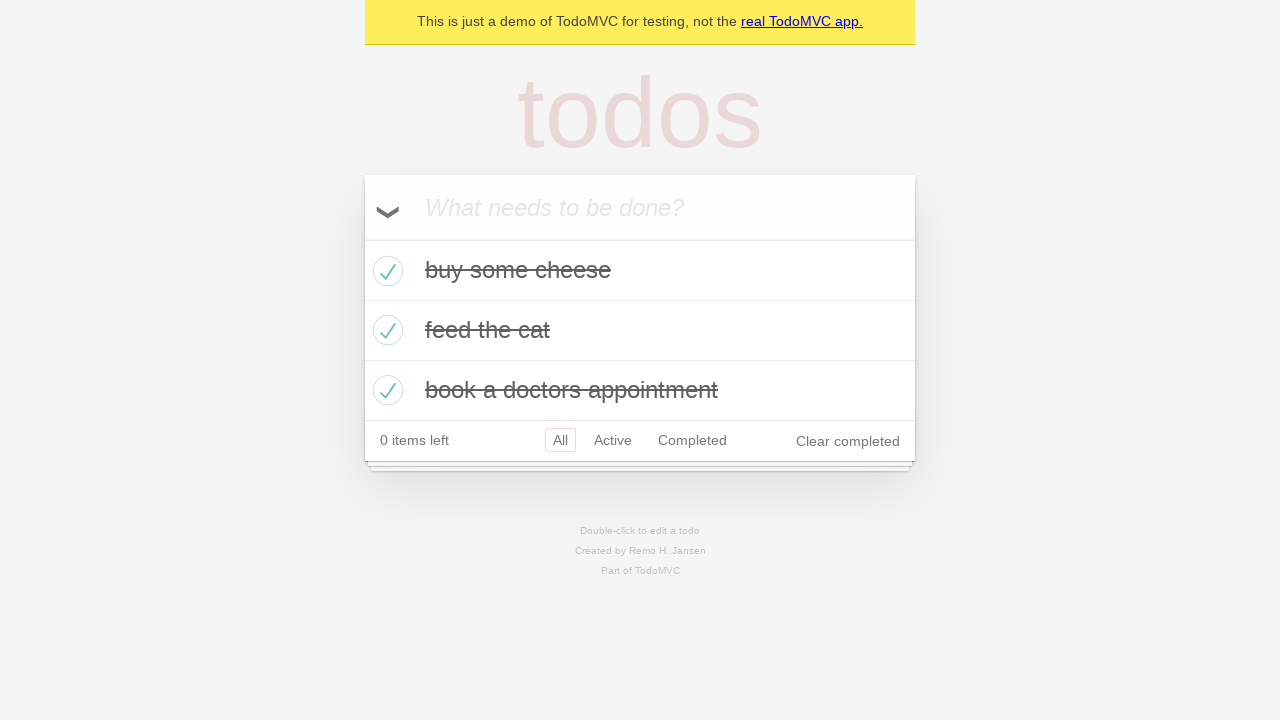

Unchecked the first todo to mark it as incomplete at (385, 271) on .todo-list li >> nth=0 >> .toggle
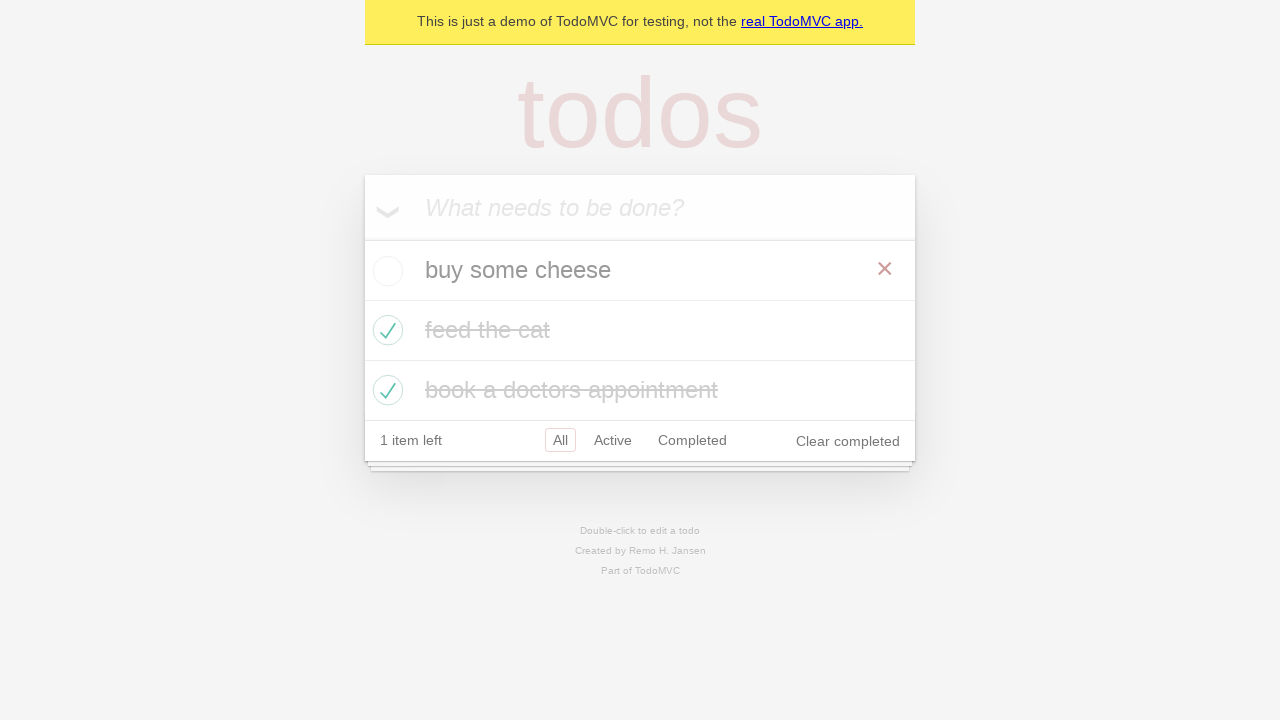

Checked the first todo again to mark it as complete at (385, 271) on .todo-list li >> nth=0 >> .toggle
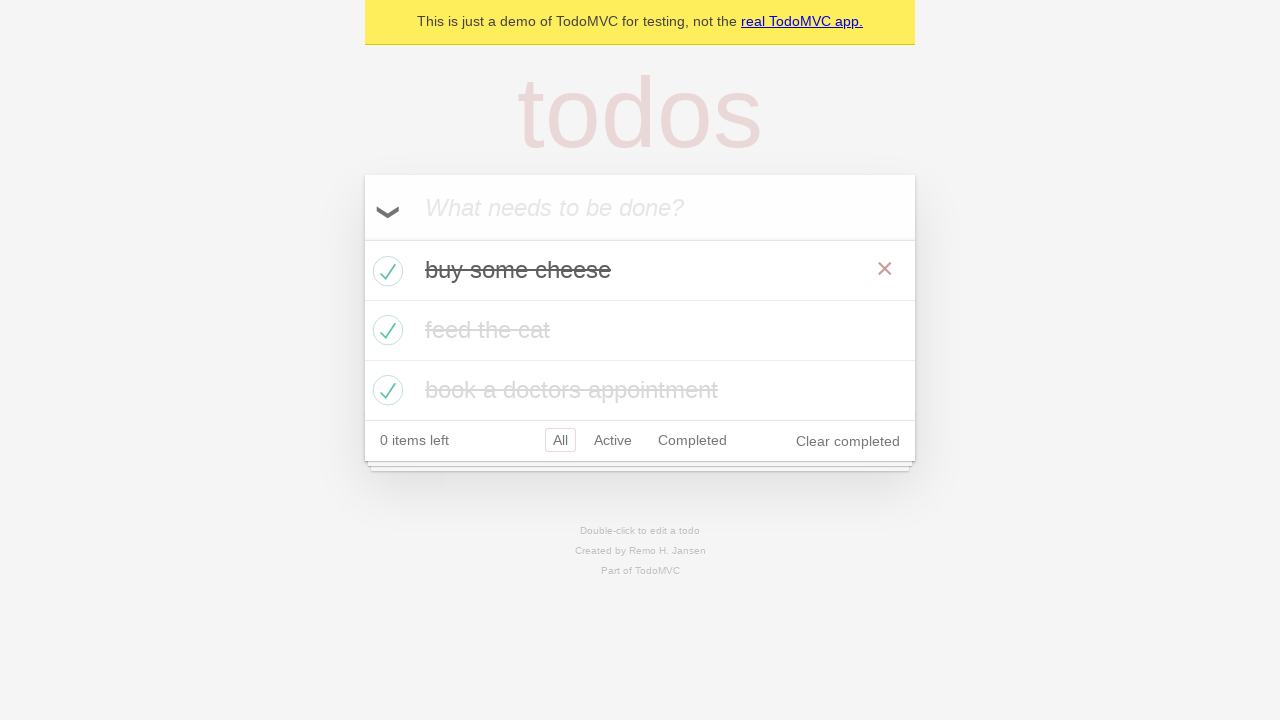

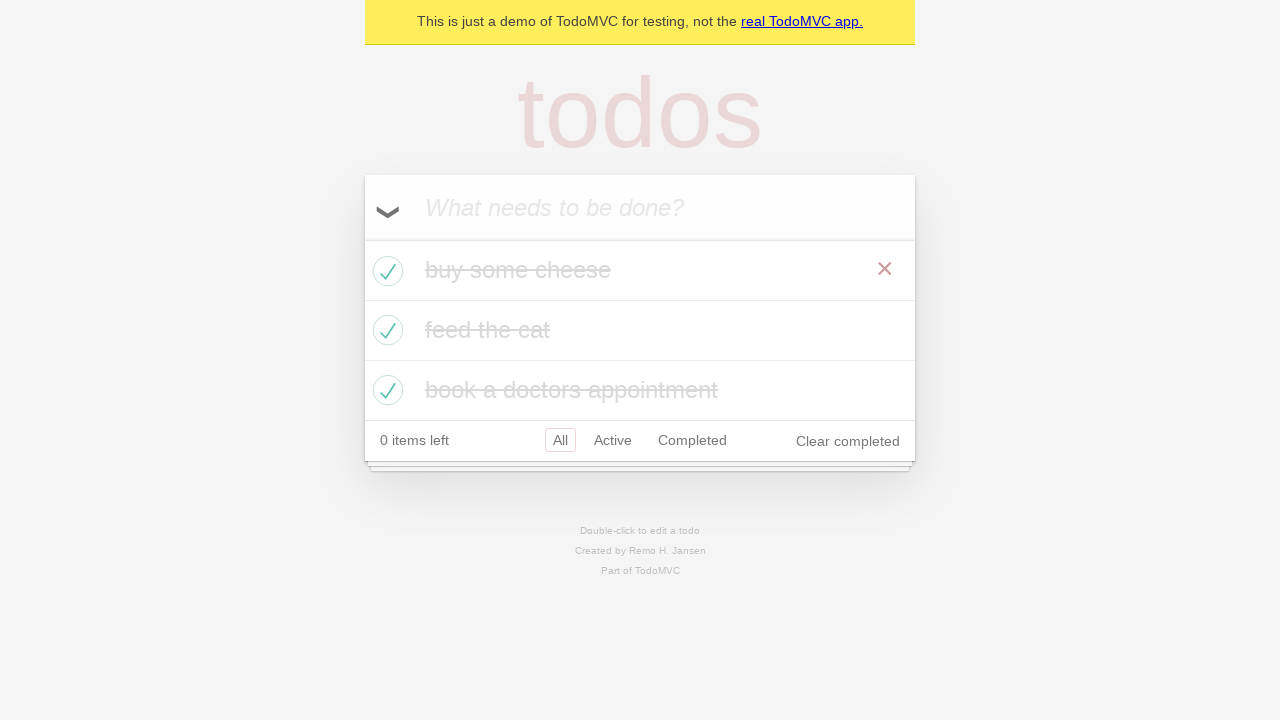